Tests that the Clear completed button is hidden when no items are completed

Starting URL: https://demo.playwright.dev/todomvc

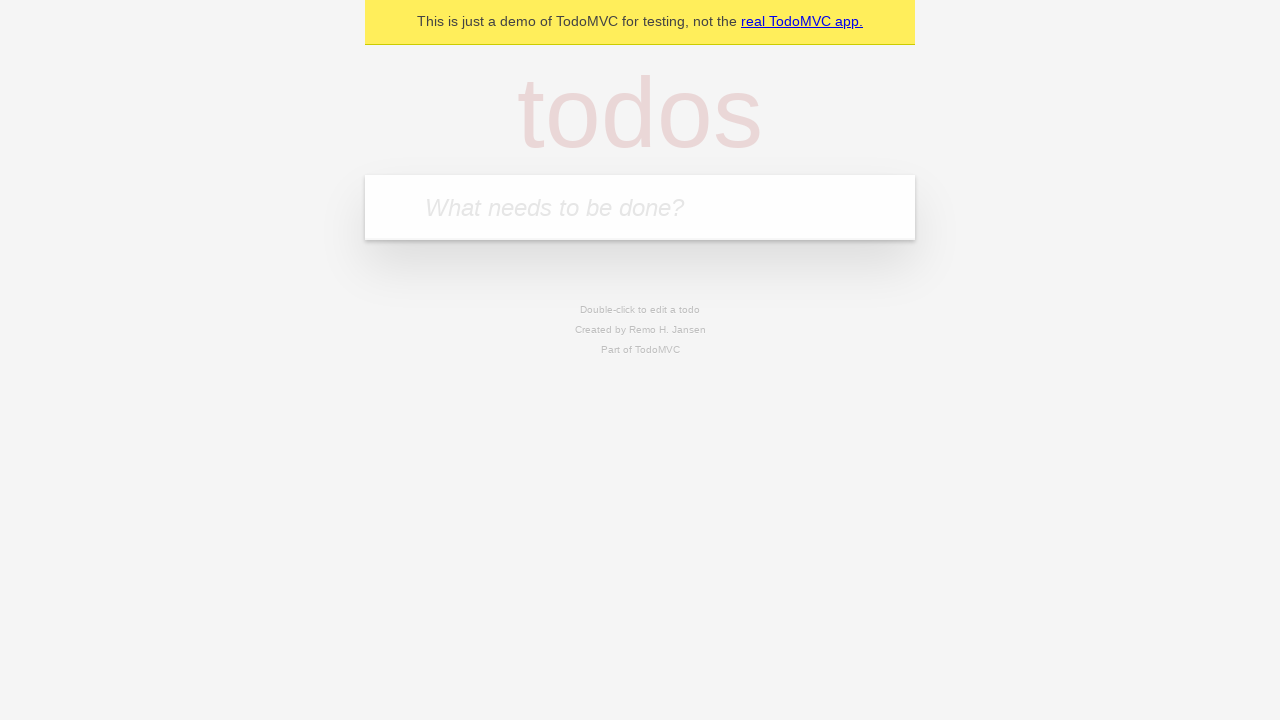

Filled todo input with 'buy some cheese' on internal:attr=[placeholder="What needs to be done?"i]
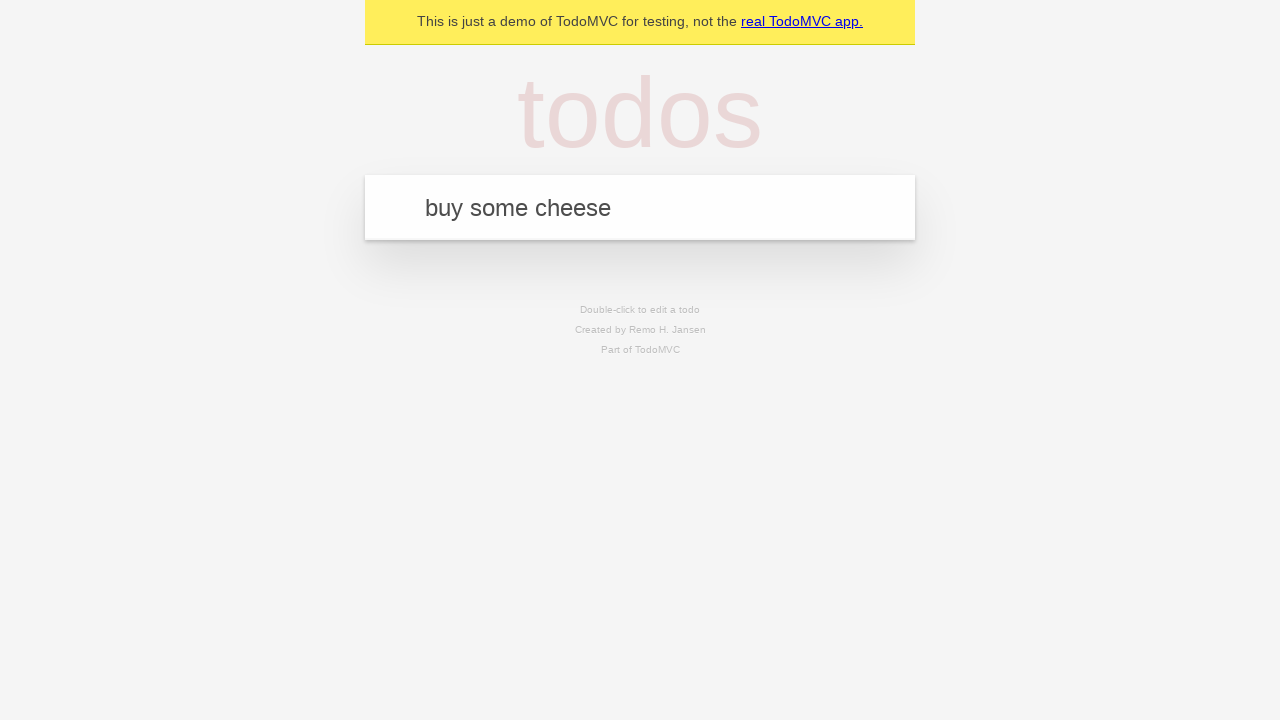

Pressed Enter to create todo 'buy some cheese' on internal:attr=[placeholder="What needs to be done?"i]
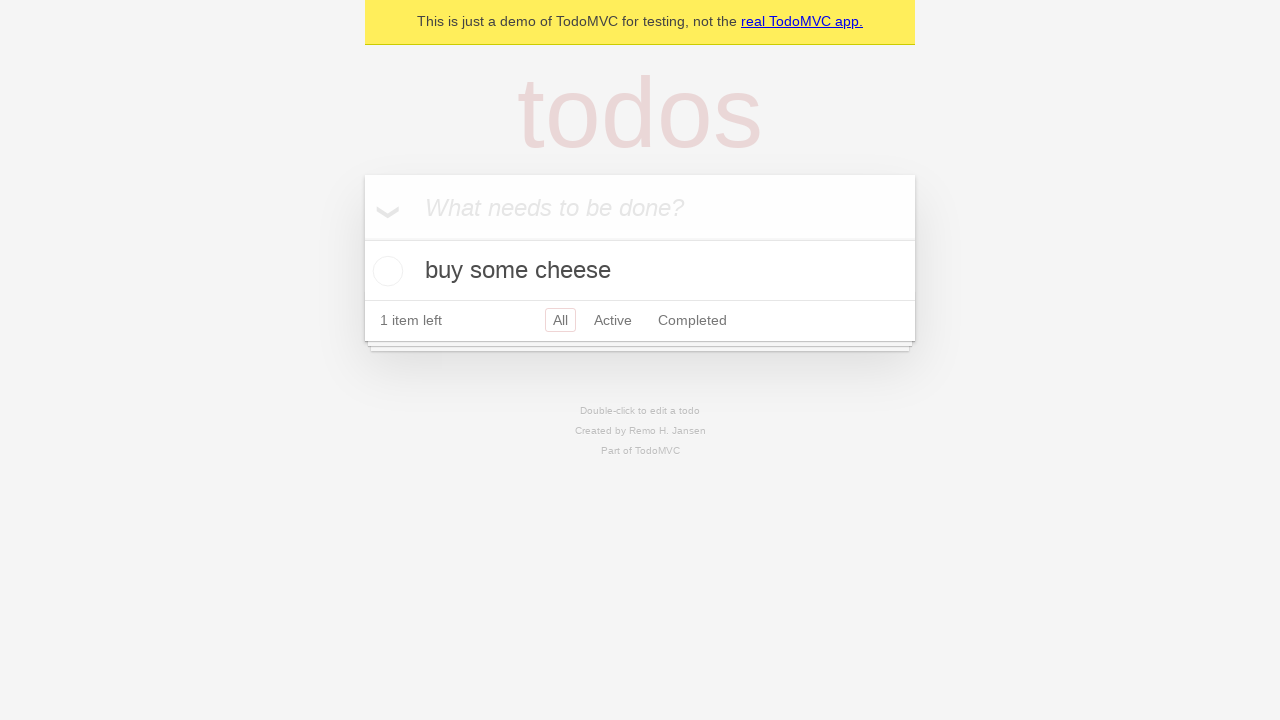

Filled todo input with 'feed the cat' on internal:attr=[placeholder="What needs to be done?"i]
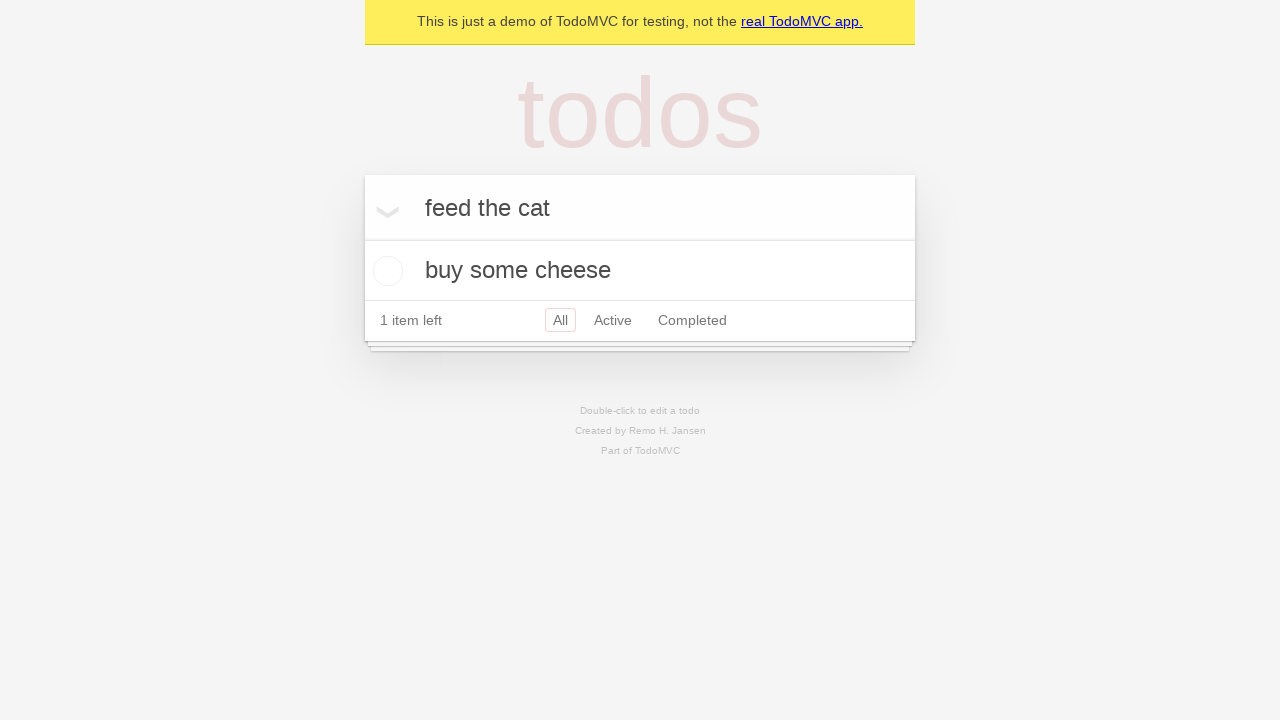

Pressed Enter to create todo 'feed the cat' on internal:attr=[placeholder="What needs to be done?"i]
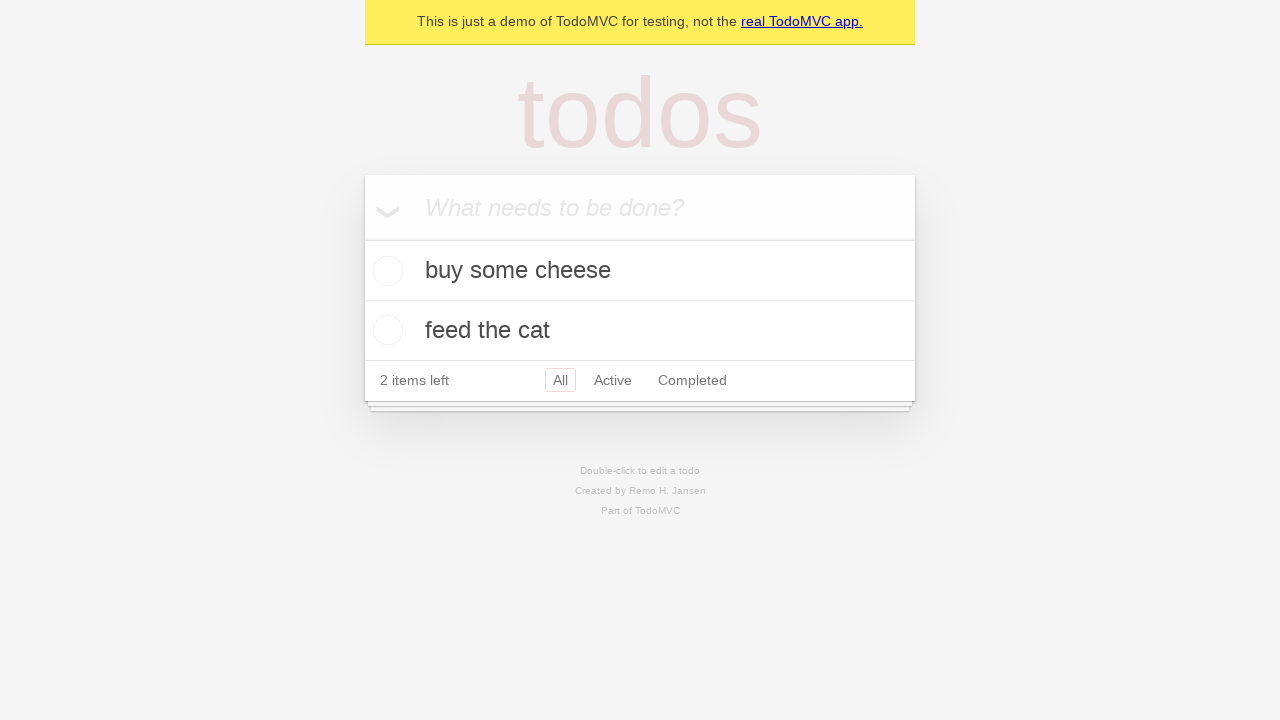

Filled todo input with 'book a doctors appointment' on internal:attr=[placeholder="What needs to be done?"i]
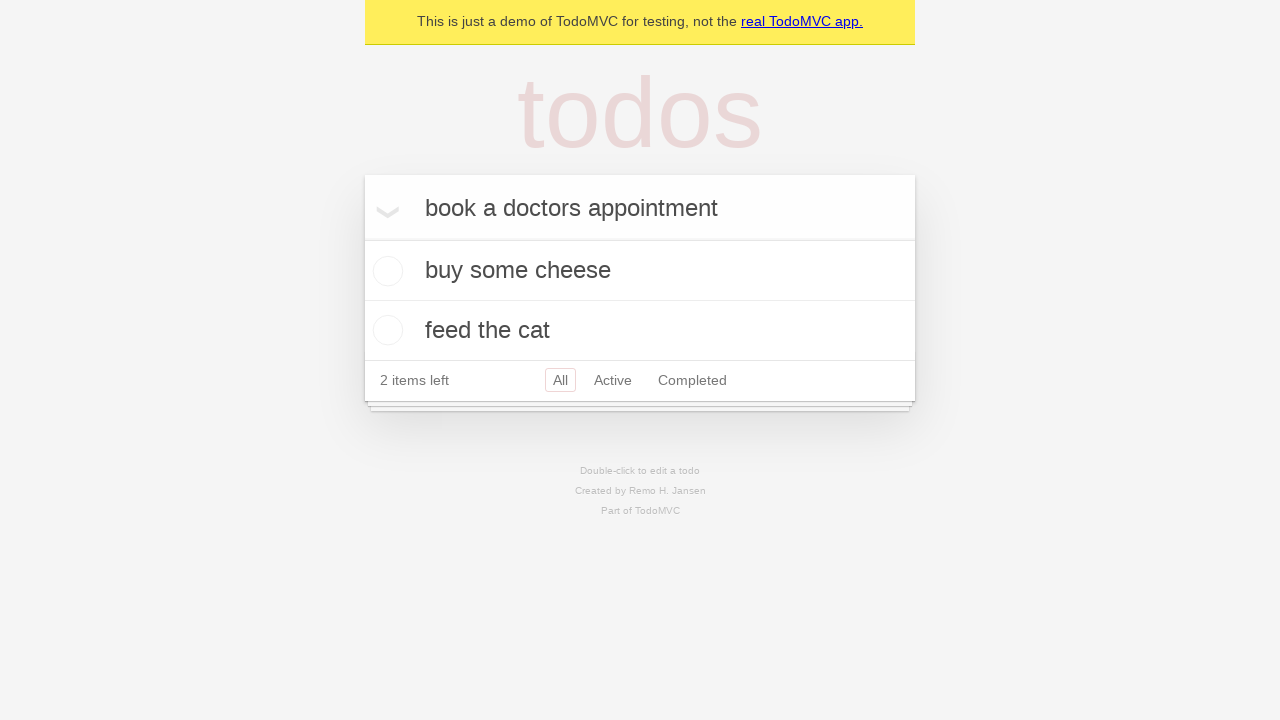

Pressed Enter to create todo 'book a doctors appointment' on internal:attr=[placeholder="What needs to be done?"i]
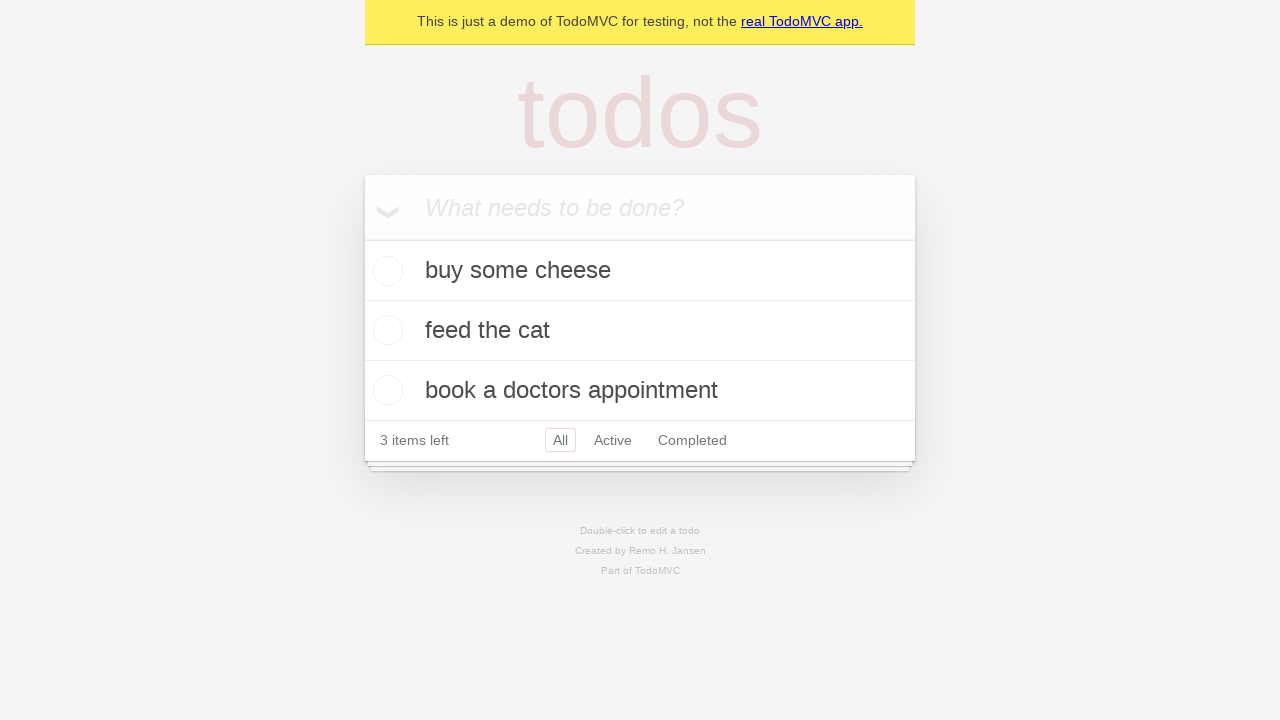

All 3 todo items loaded
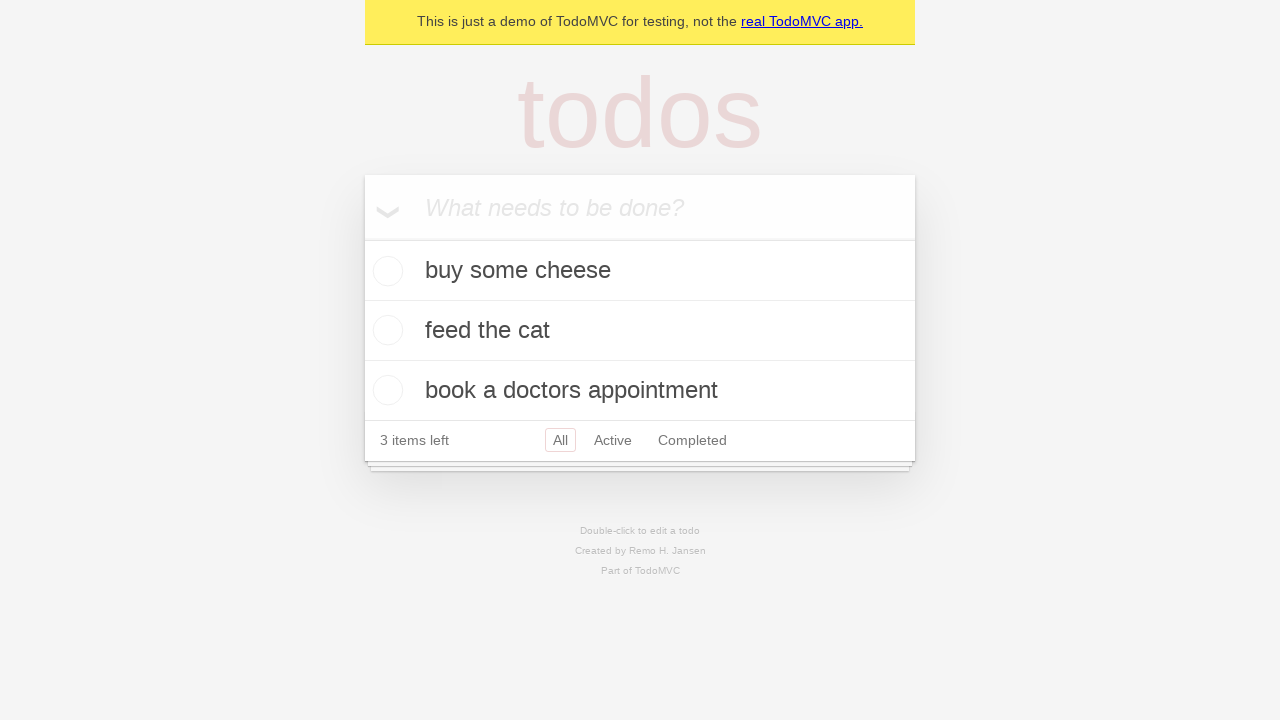

Checked the first todo item as completed at (385, 271) on .todo-list li .toggle >> nth=0
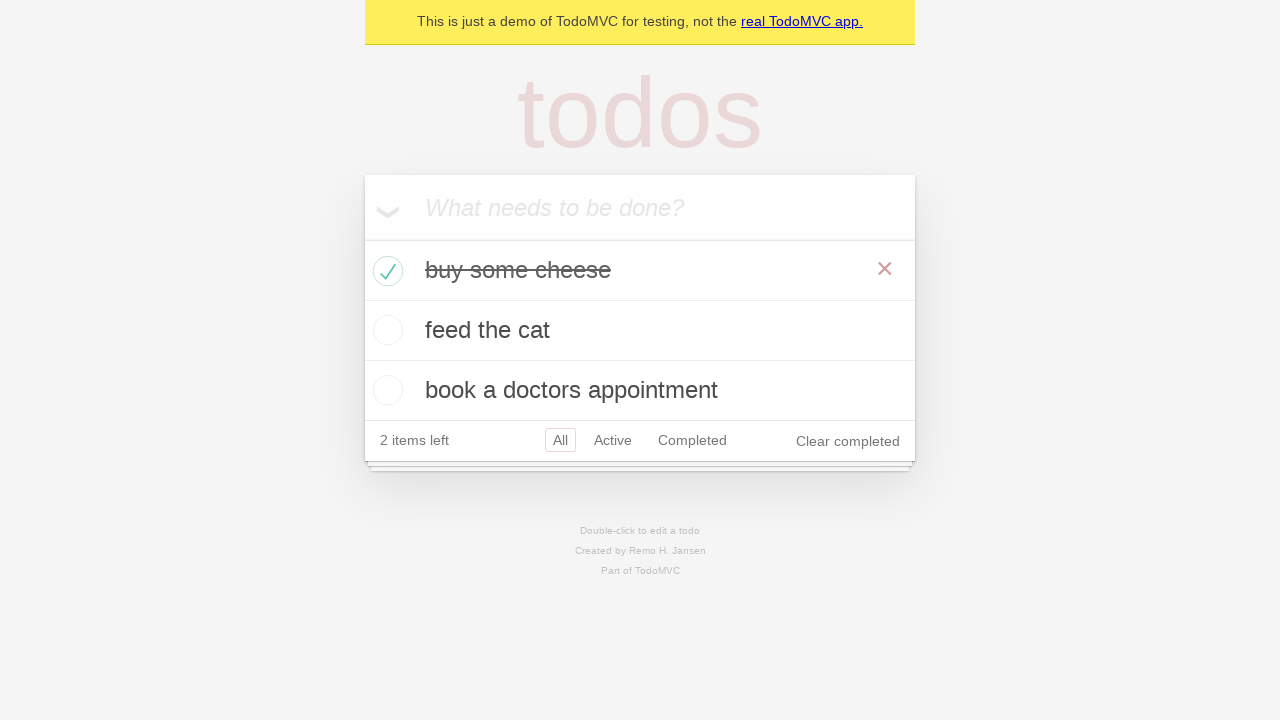

Clicked 'Clear completed' button to remove completed items at (848, 441) on internal:role=button[name="Clear completed"i]
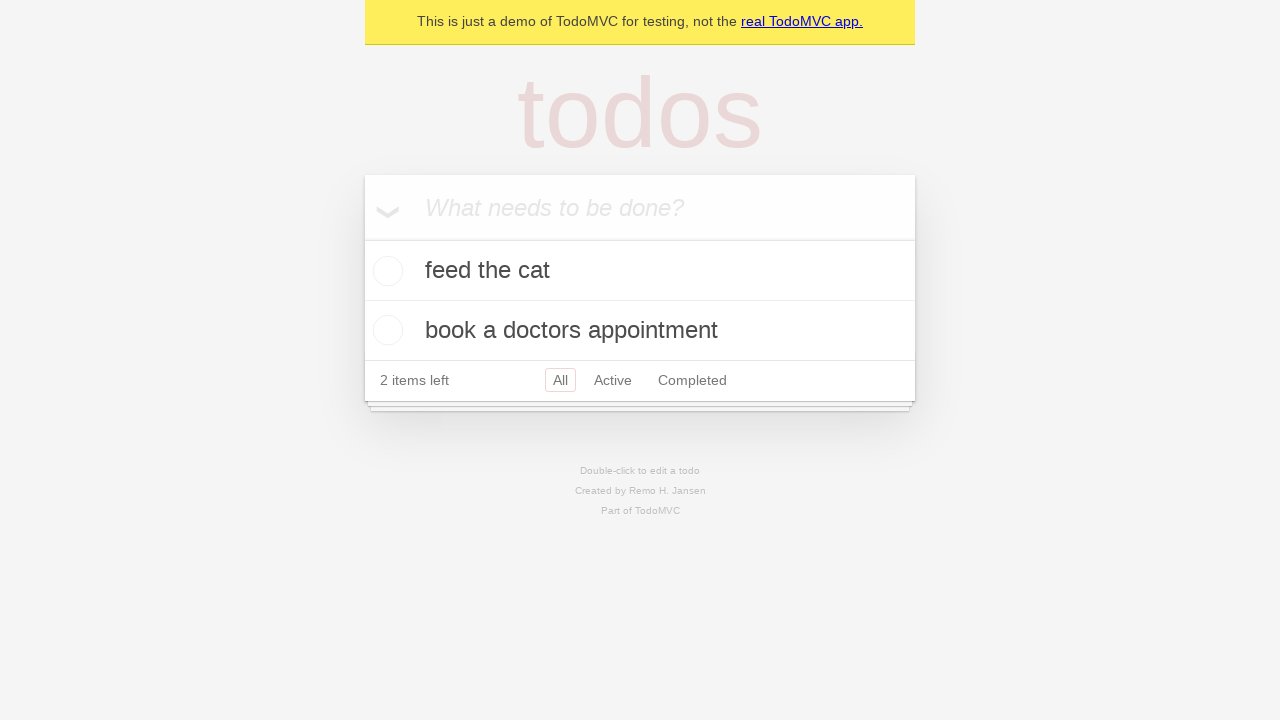

'Clear completed' button is now hidden since no items are completed
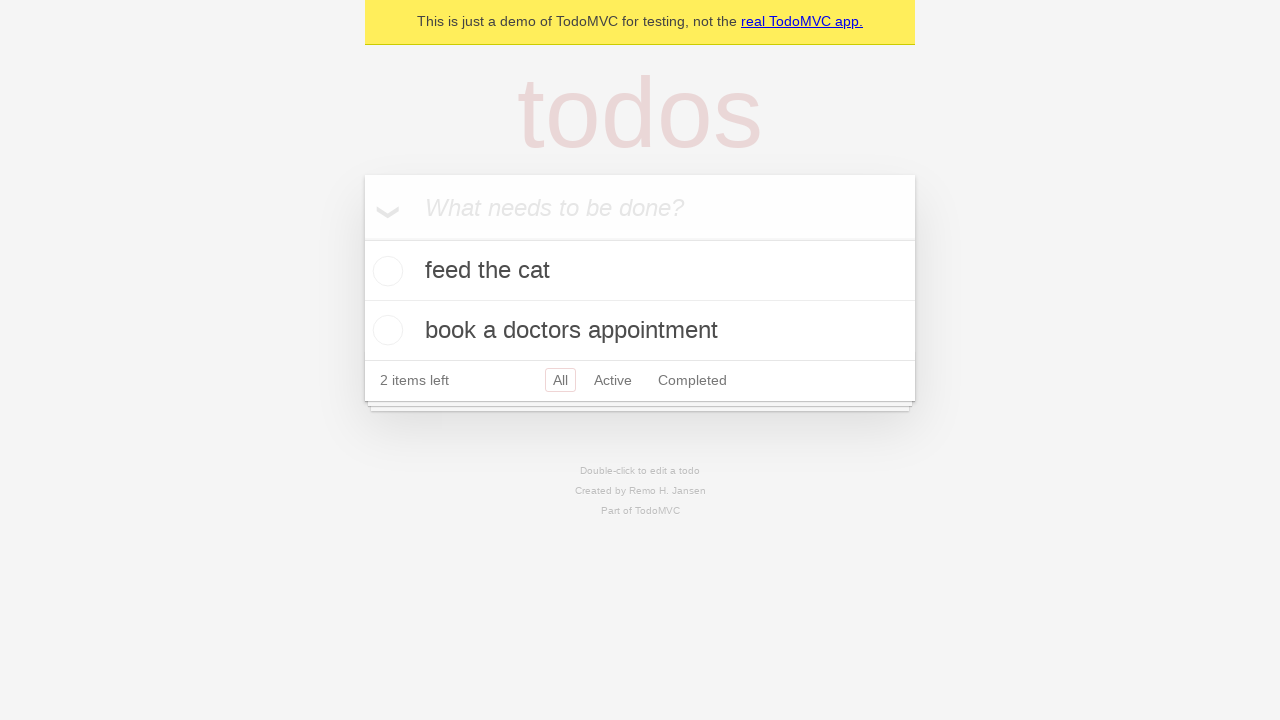

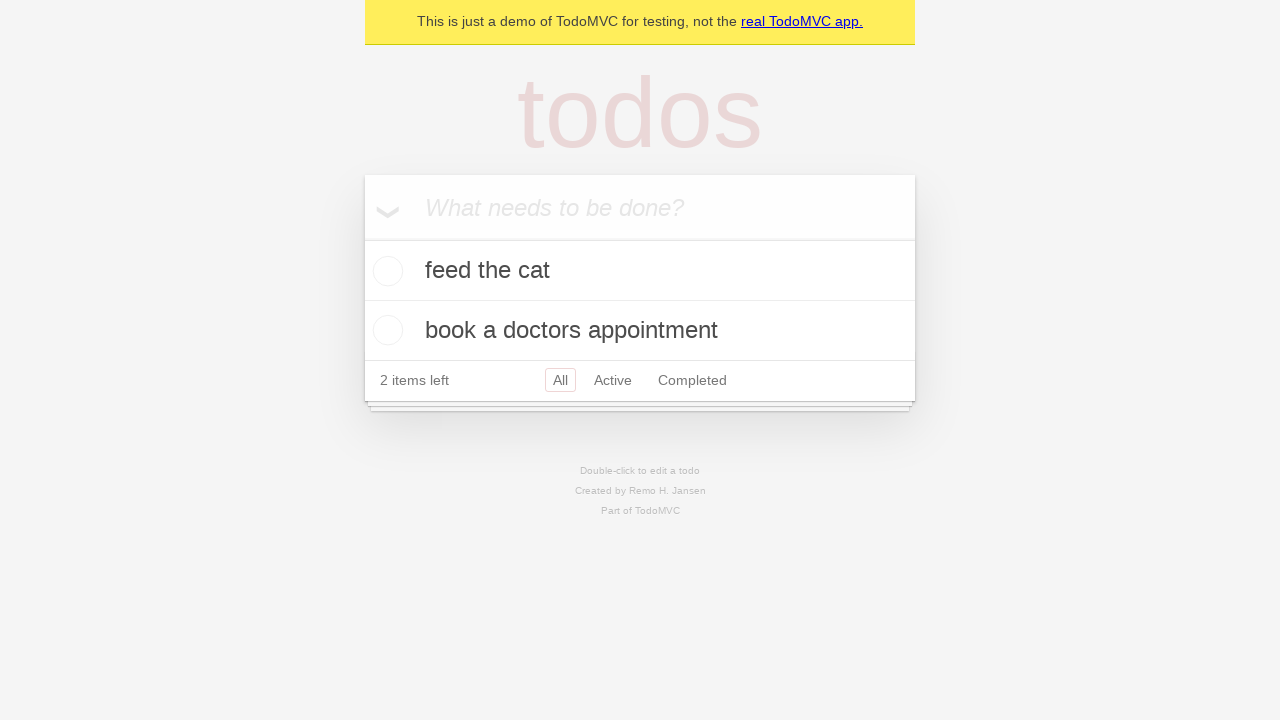